Tests scrolling to the bottom and top of the page using End and Home keys

Starting URL: https://www.techproeducation.com/

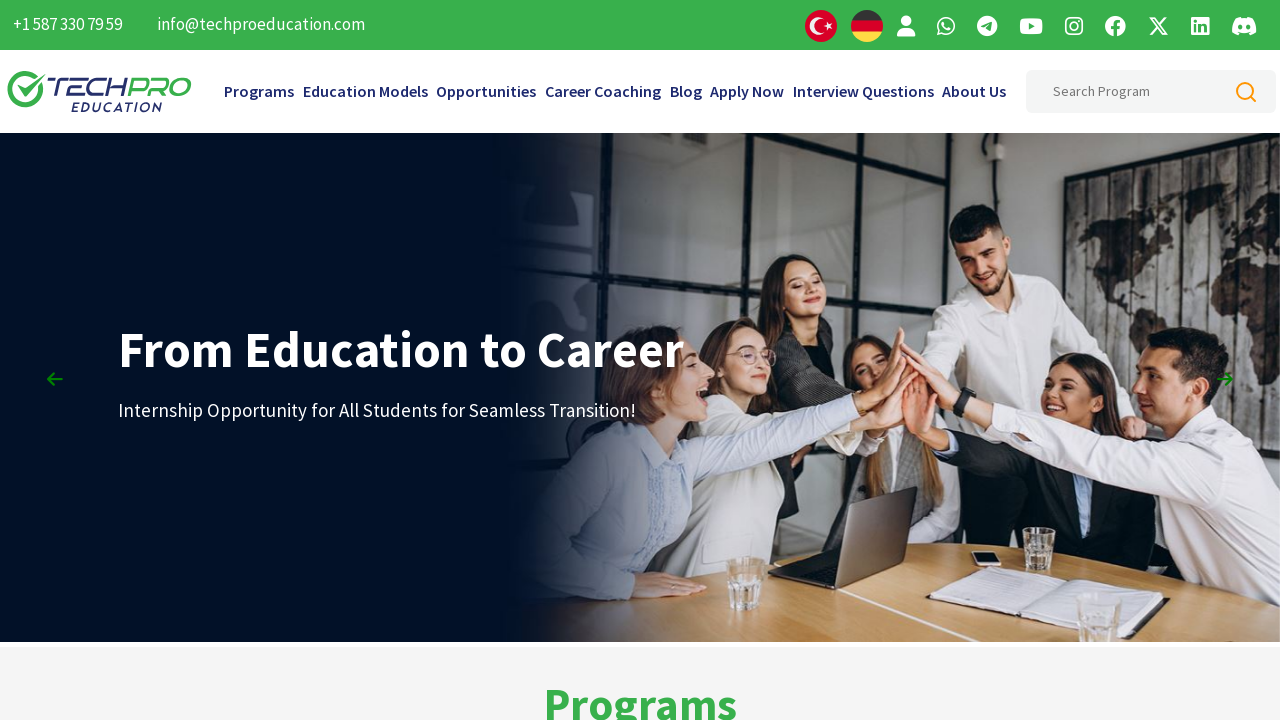

Pressed End key to scroll to bottom of page
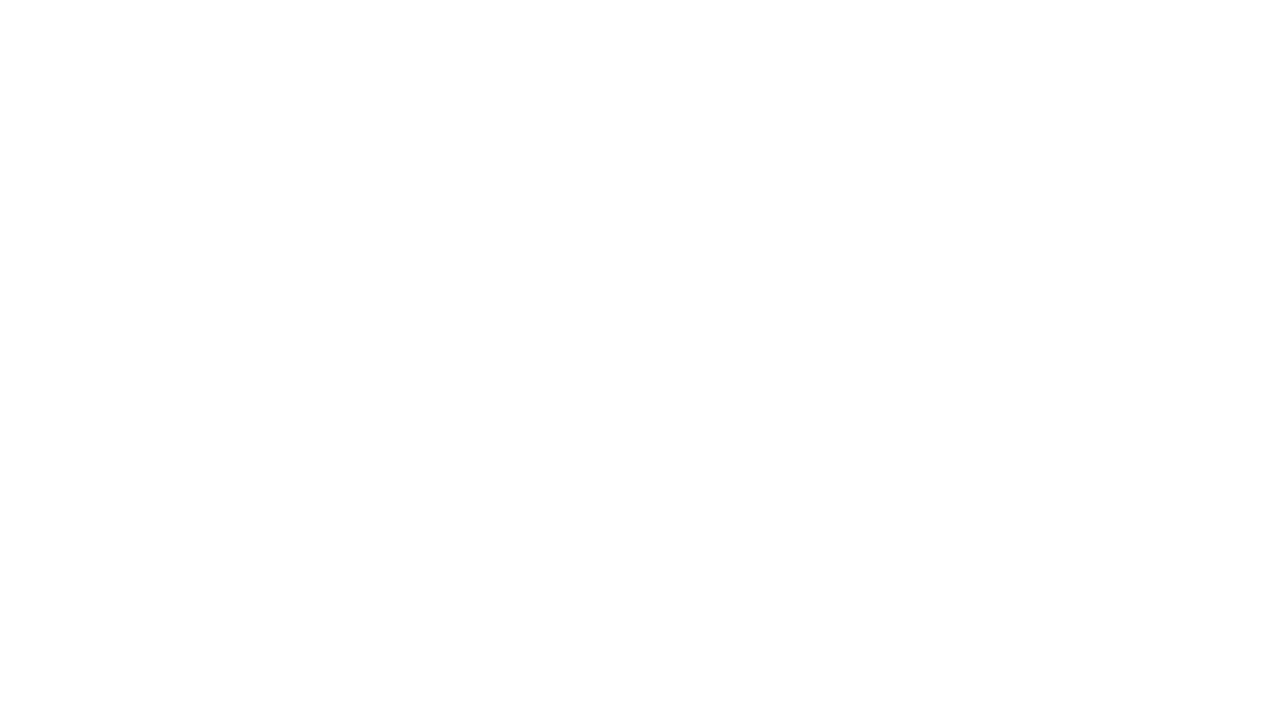

Waited 3 seconds for page to settle after scrolling to bottom
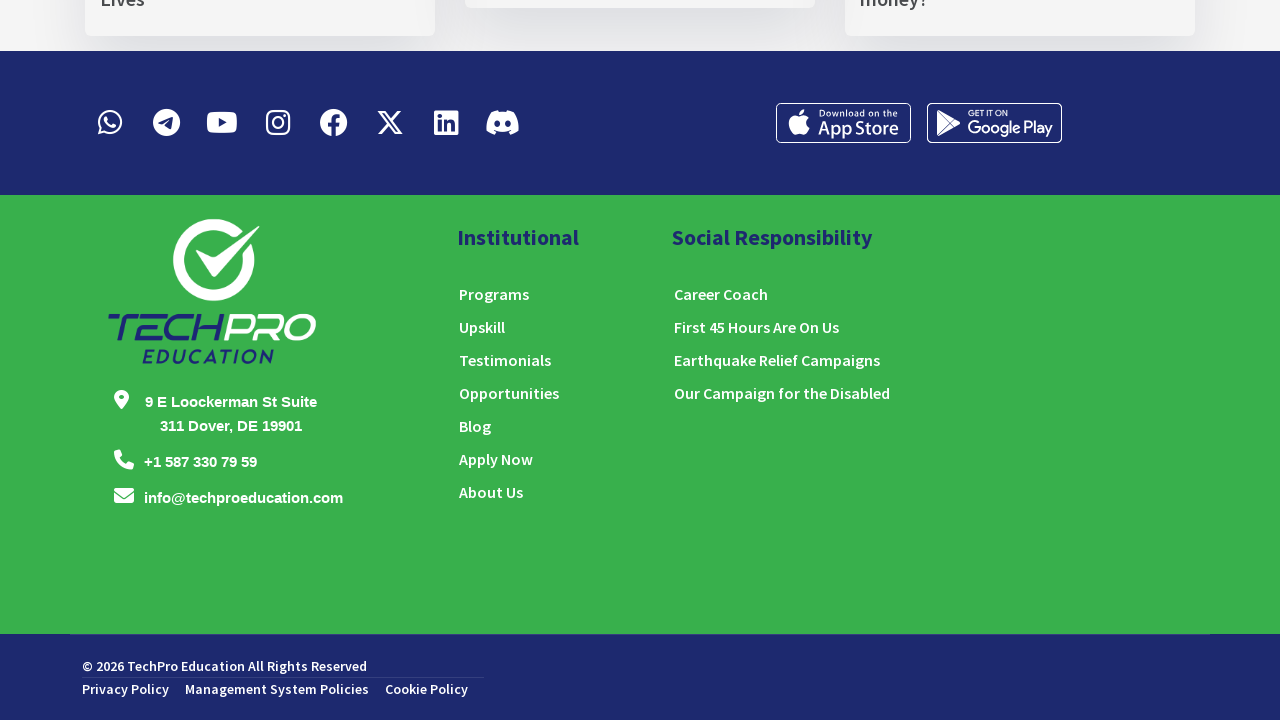

Pressed Home key to scroll to top of page
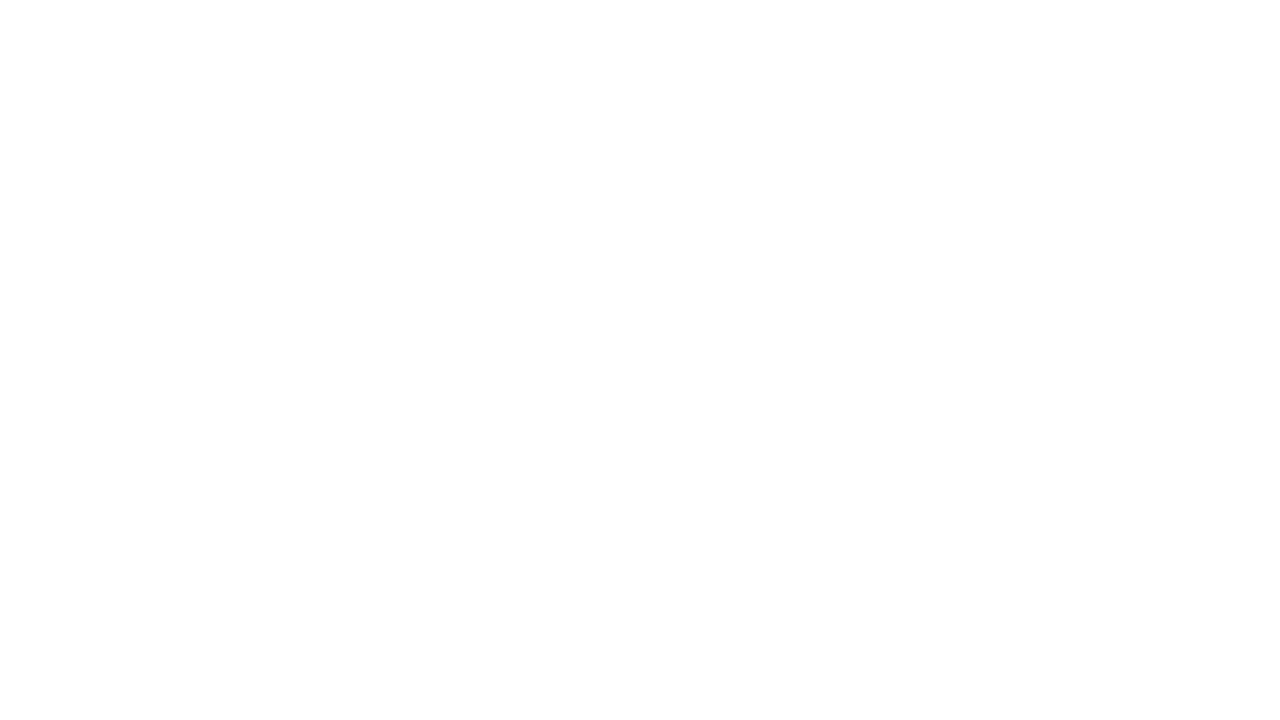

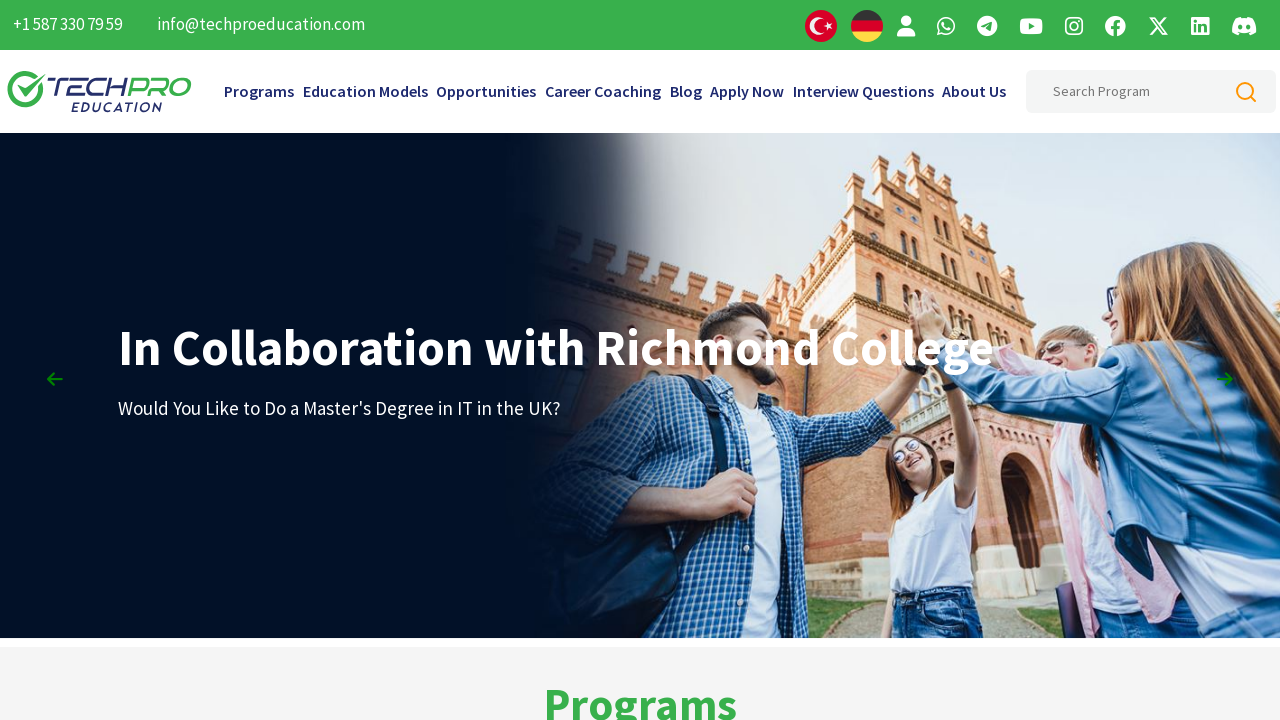